Creates a new paste on Pastebin by filling in the paste content, setting expiration to 10 minutes, entering a paste name, and submitting the form

Starting URL: https://pastebin.com/

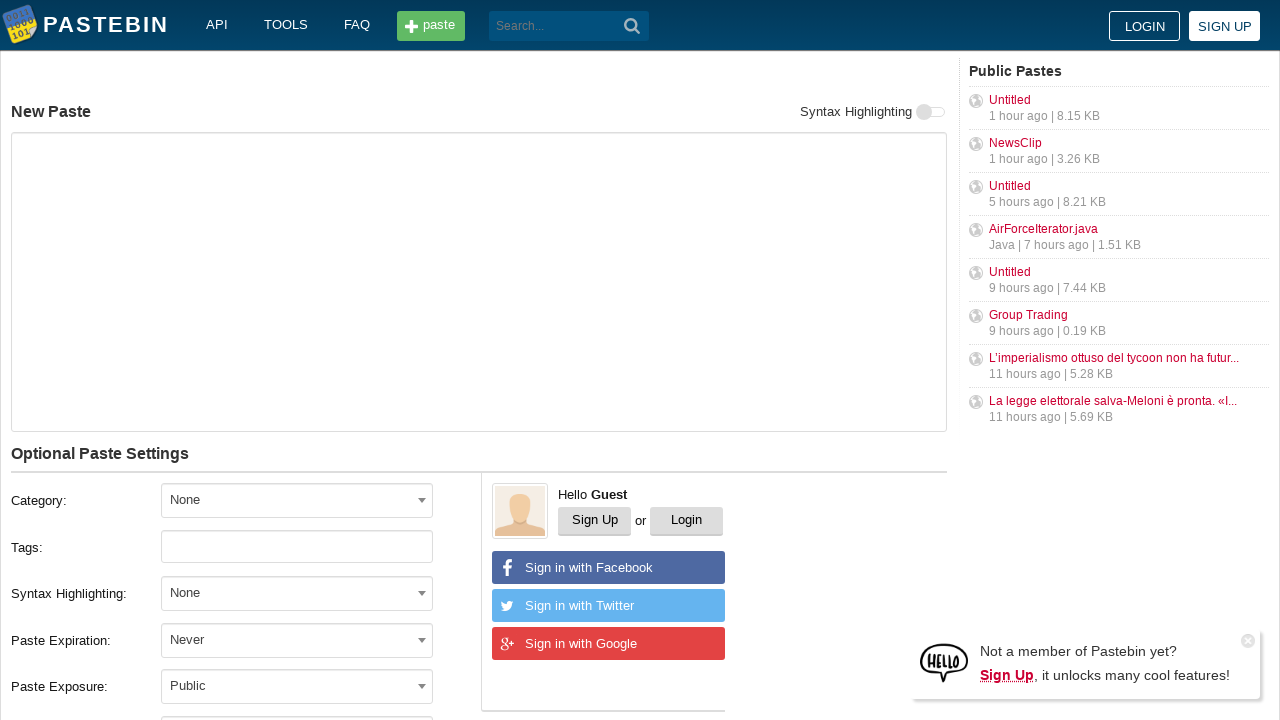

Clicked on paste text area at (479, 282) on textarea#postform-text
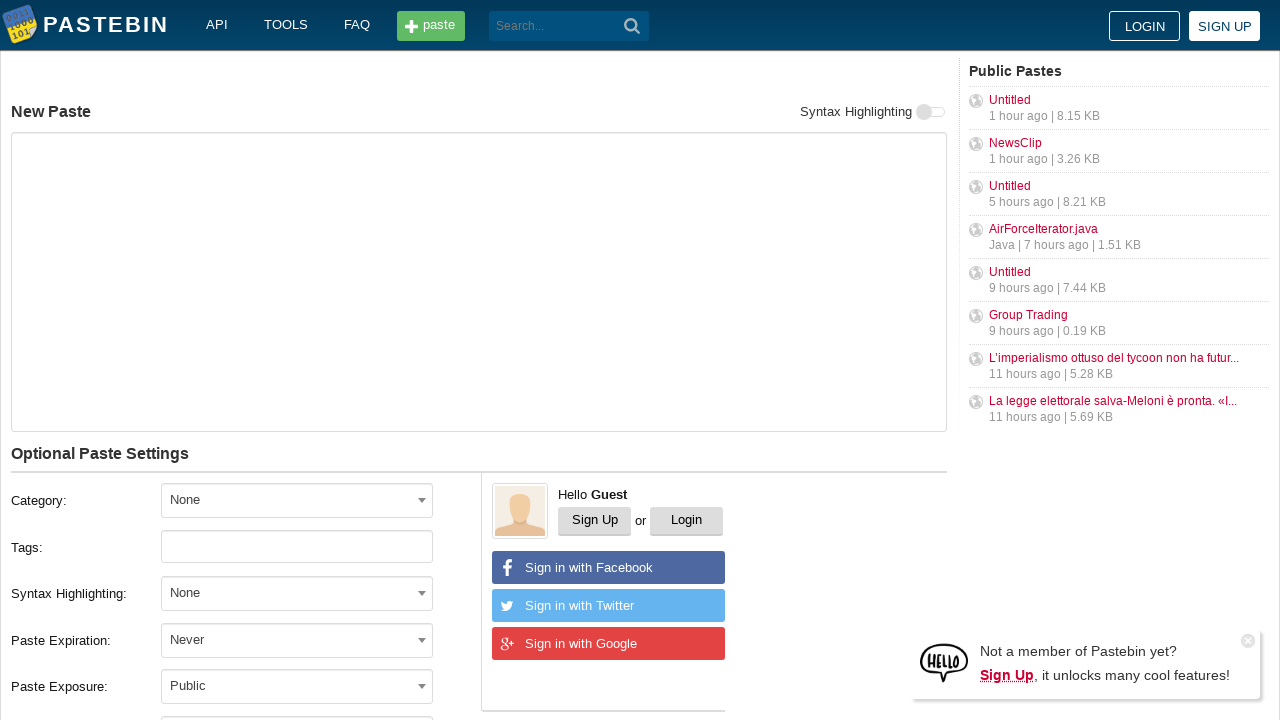

Filled paste content with 'Hello World! This is a test paste.' on textarea#postform-text
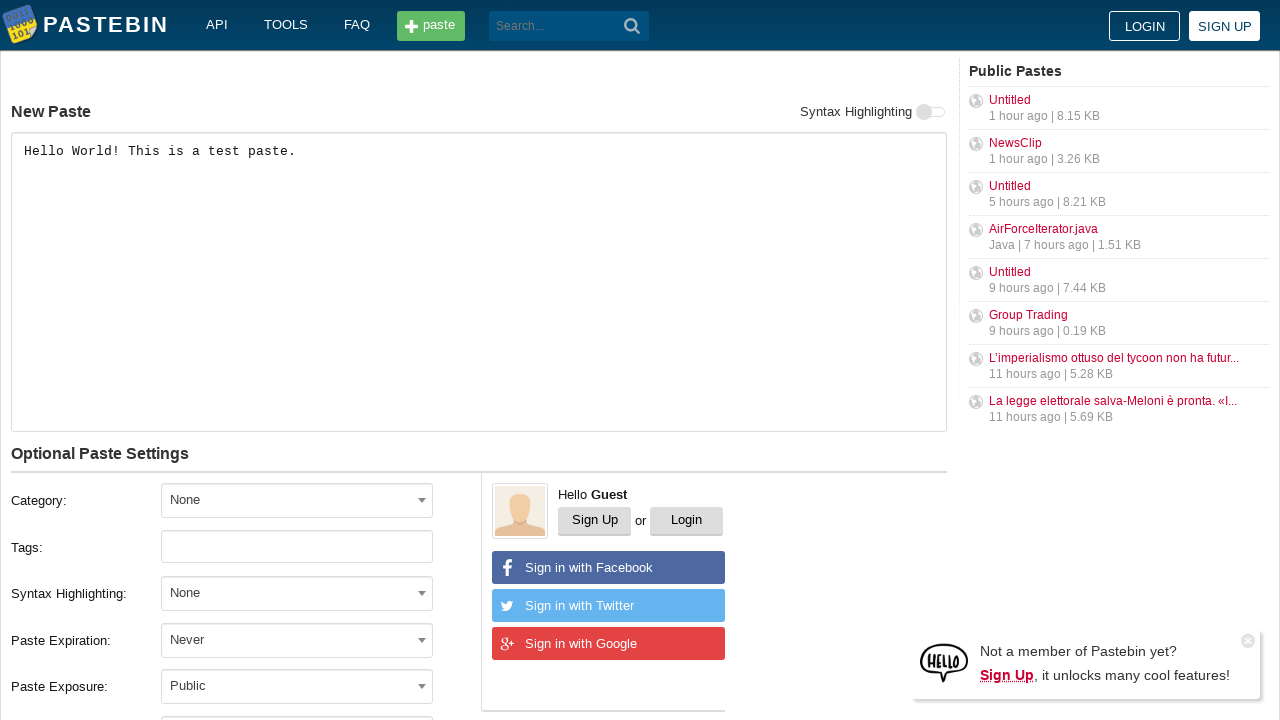

Clicked expiration dropdown to open it at (297, 640) on span#select2-postform-expiration-container
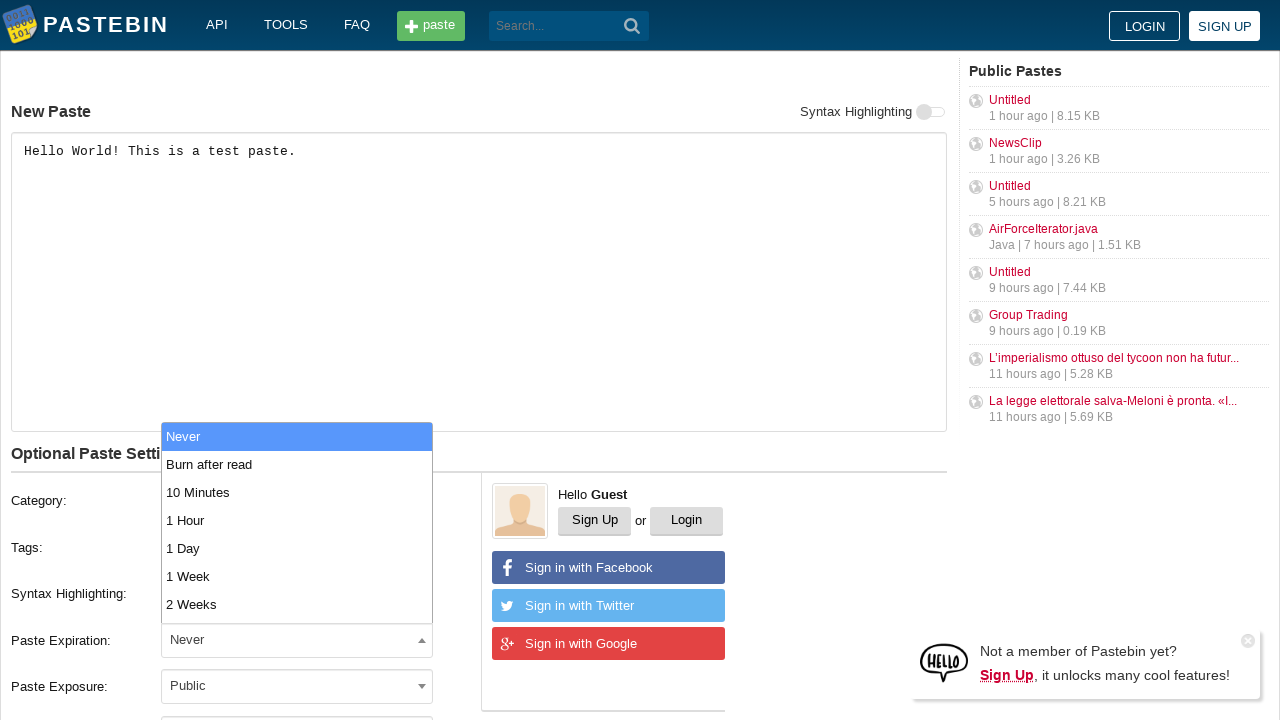

Selected '10 Minutes' expiration option at (297, 492) on li:text('10 Minutes')
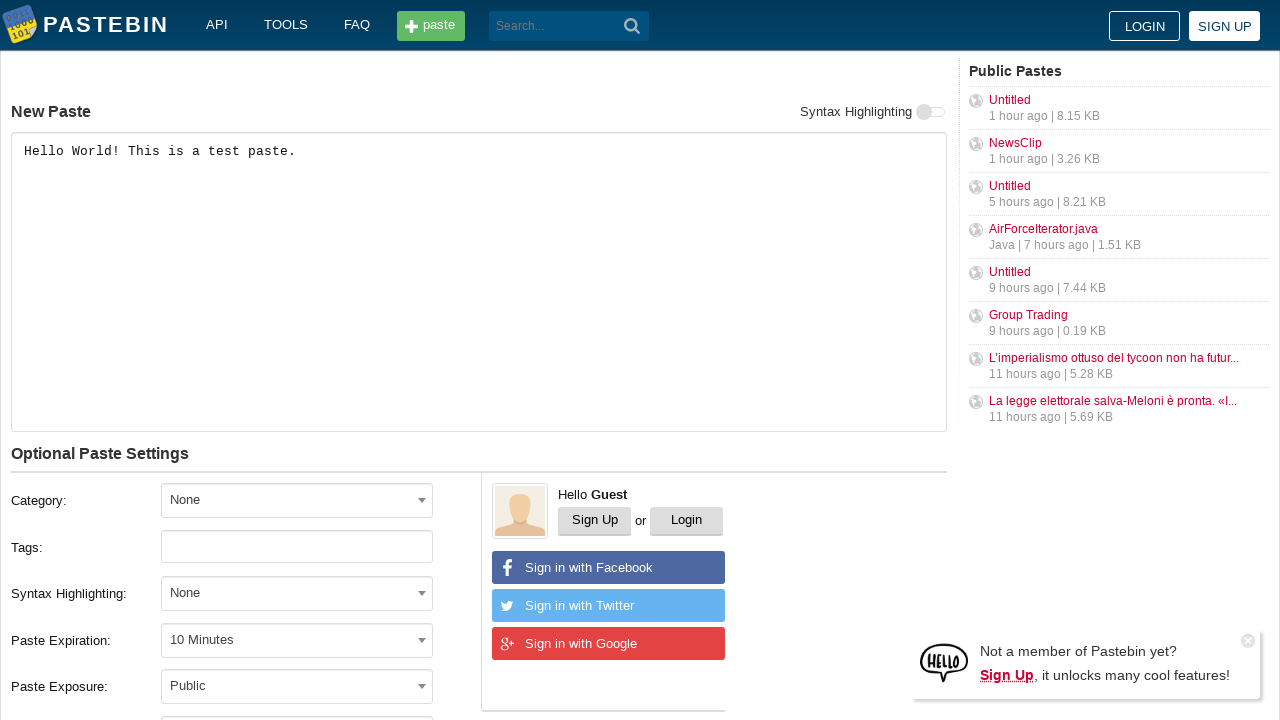

Clicked on paste name field at (297, 361) on input#postform-name
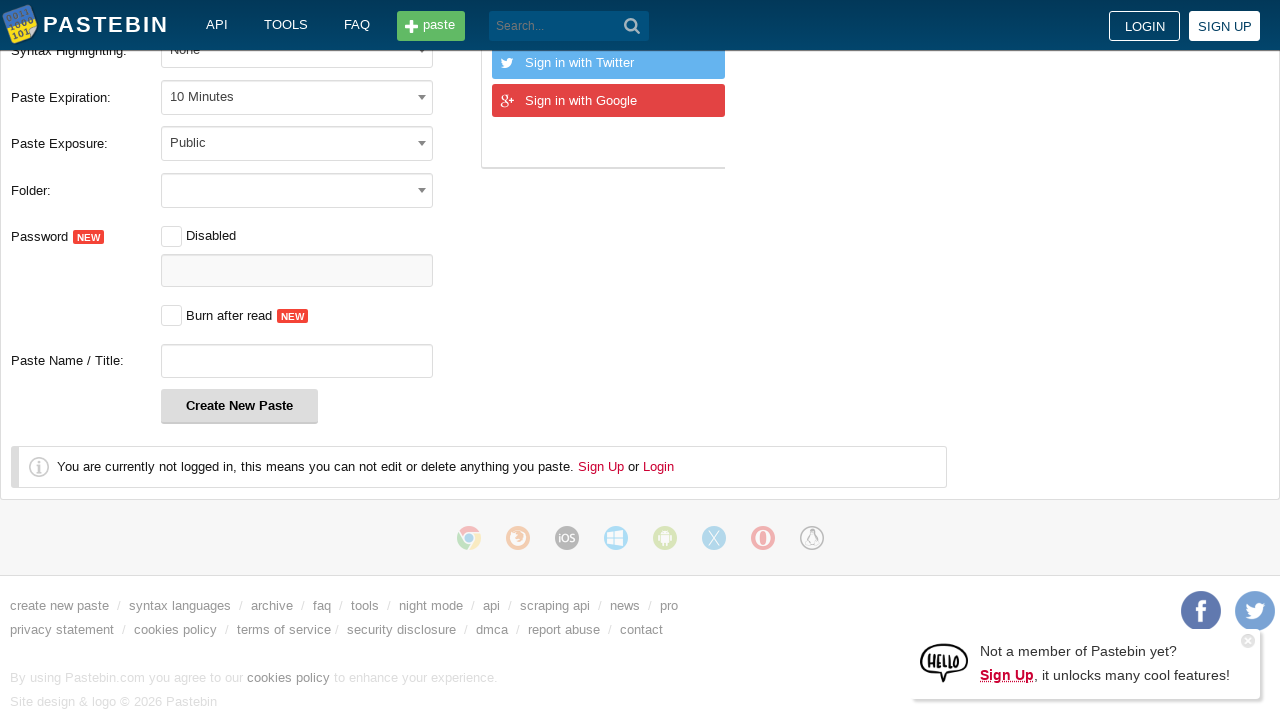

Filled paste name with 'My Test Paste' on input#postform-name
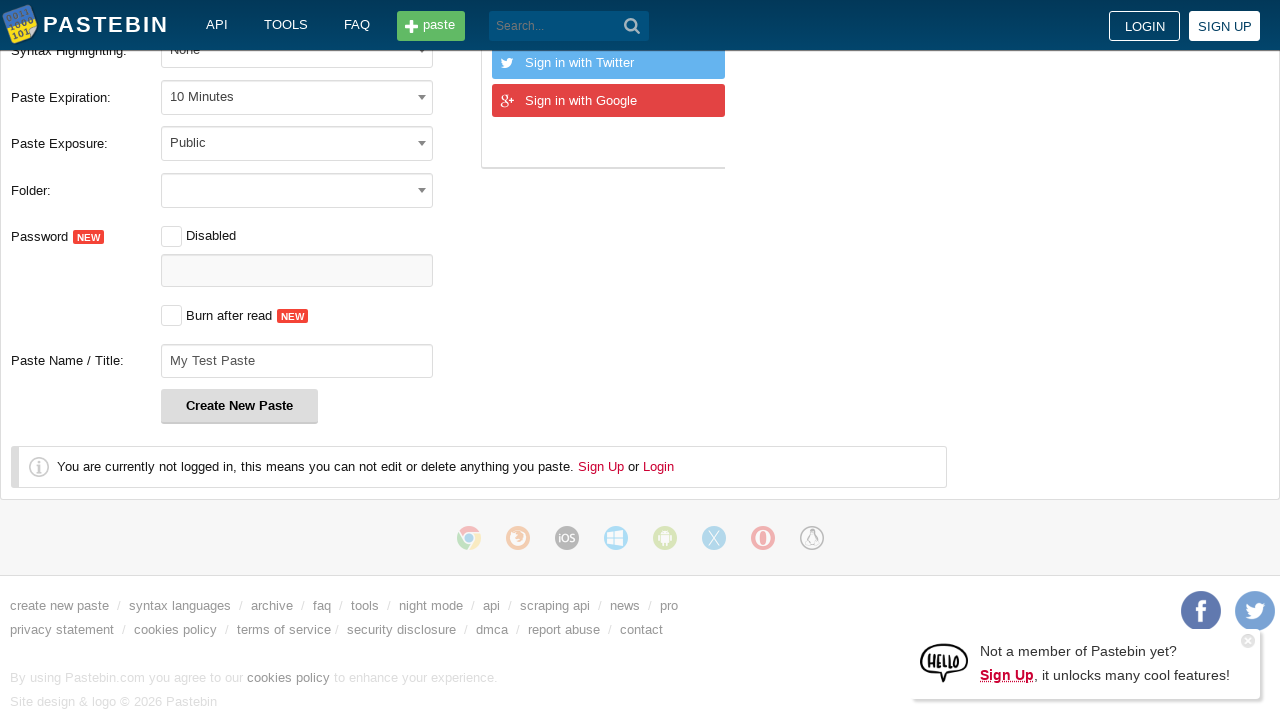

Clicked create paste button to submit the form at (240, 406) on div.form-group.form-btn-container button[type='submit']
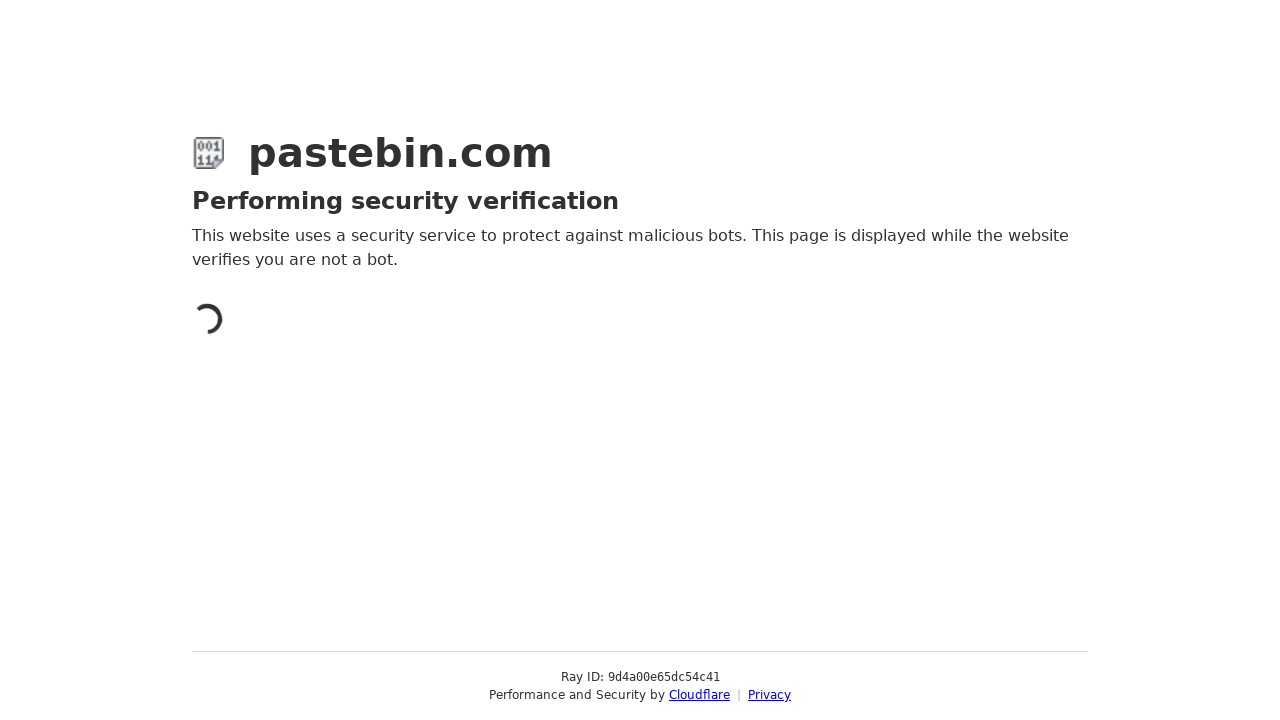

Waited for page to finish loading after submission
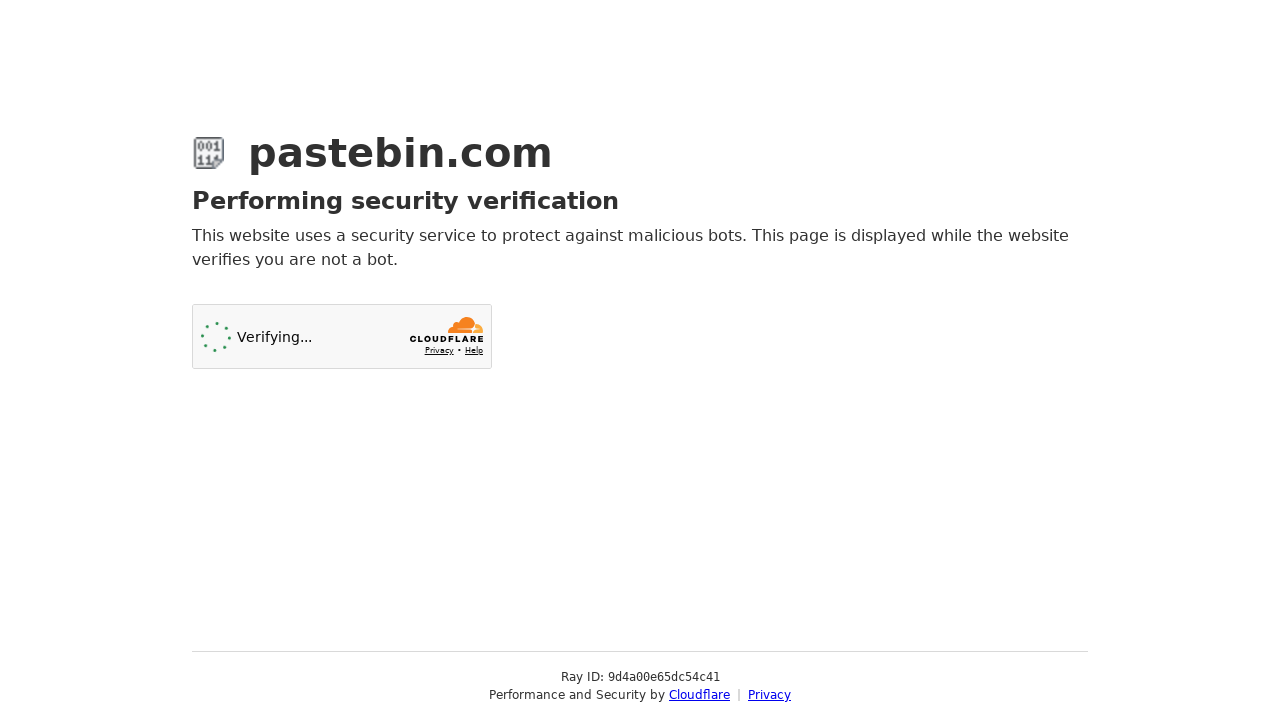

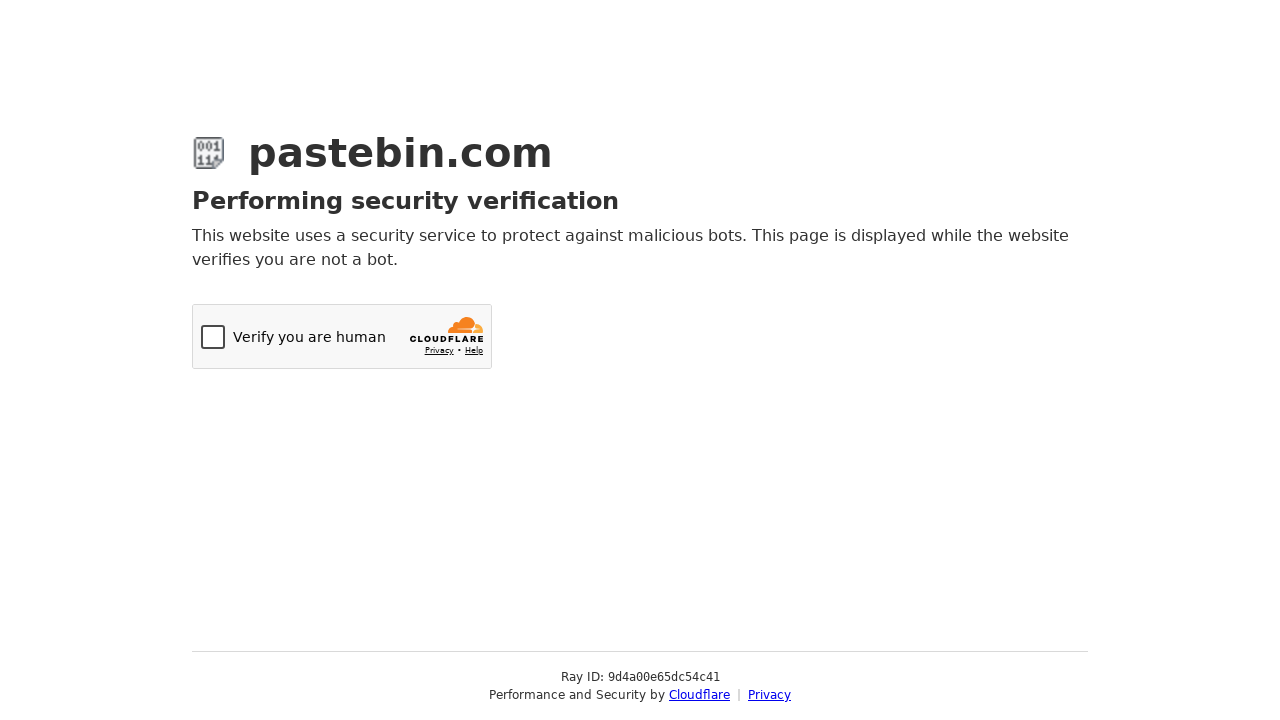